Tests browser back button navigation between filter states in TodoMVC by adding tasks, navigating through filters, then using back button to verify correct filter states are restored.

Starting URL: https://demo.playwright.dev/todomvc

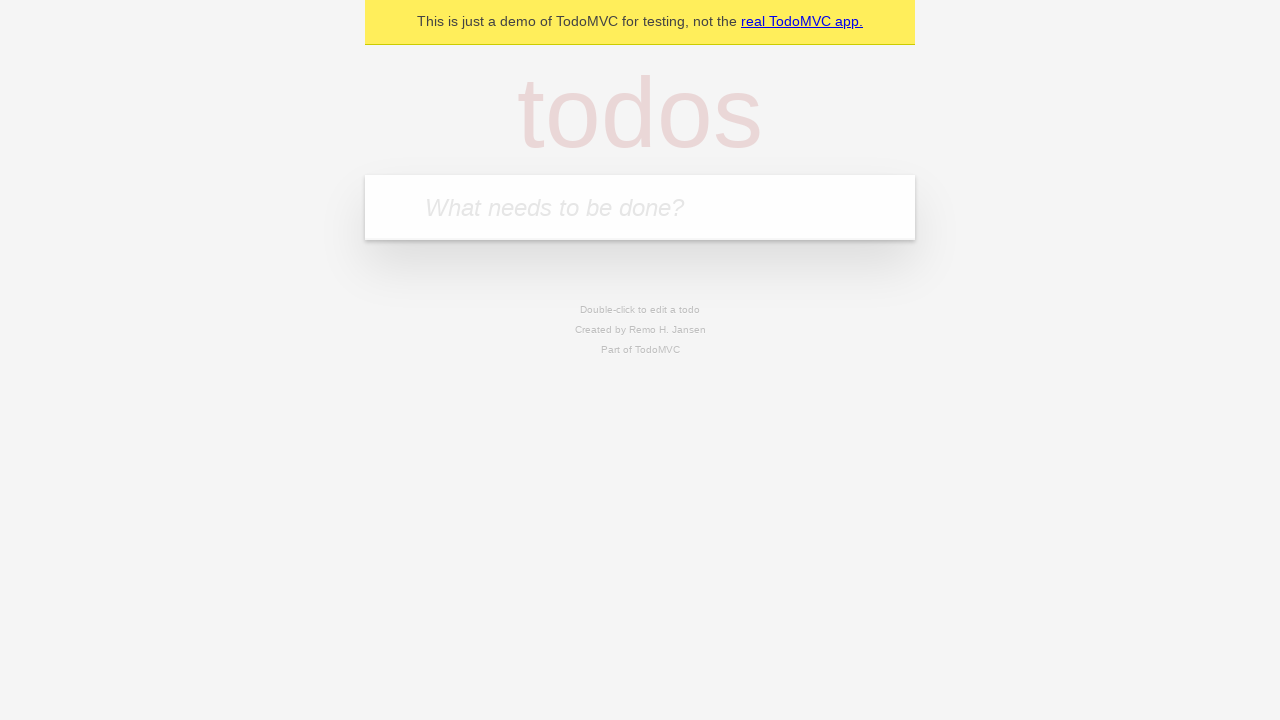

Filled new todo input with first task: 'reply to emails like a responsible adult' on .new-todo
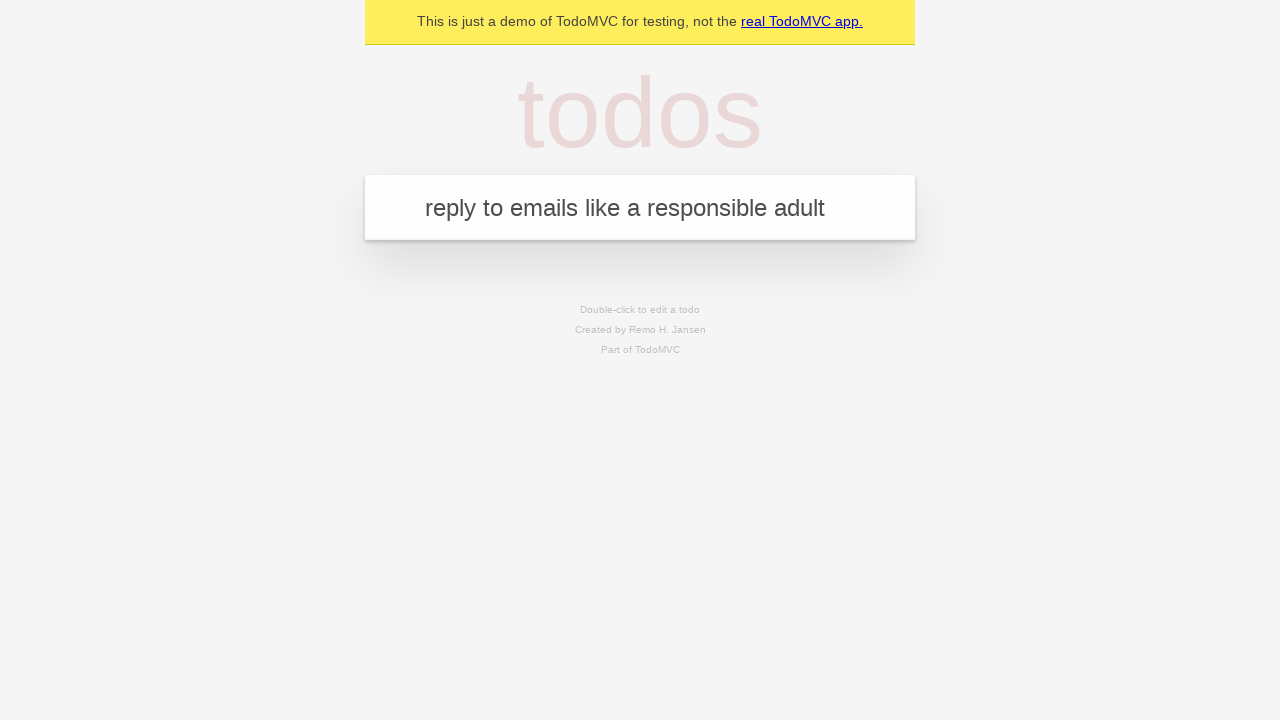

Pressed Enter to add first task on .new-todo
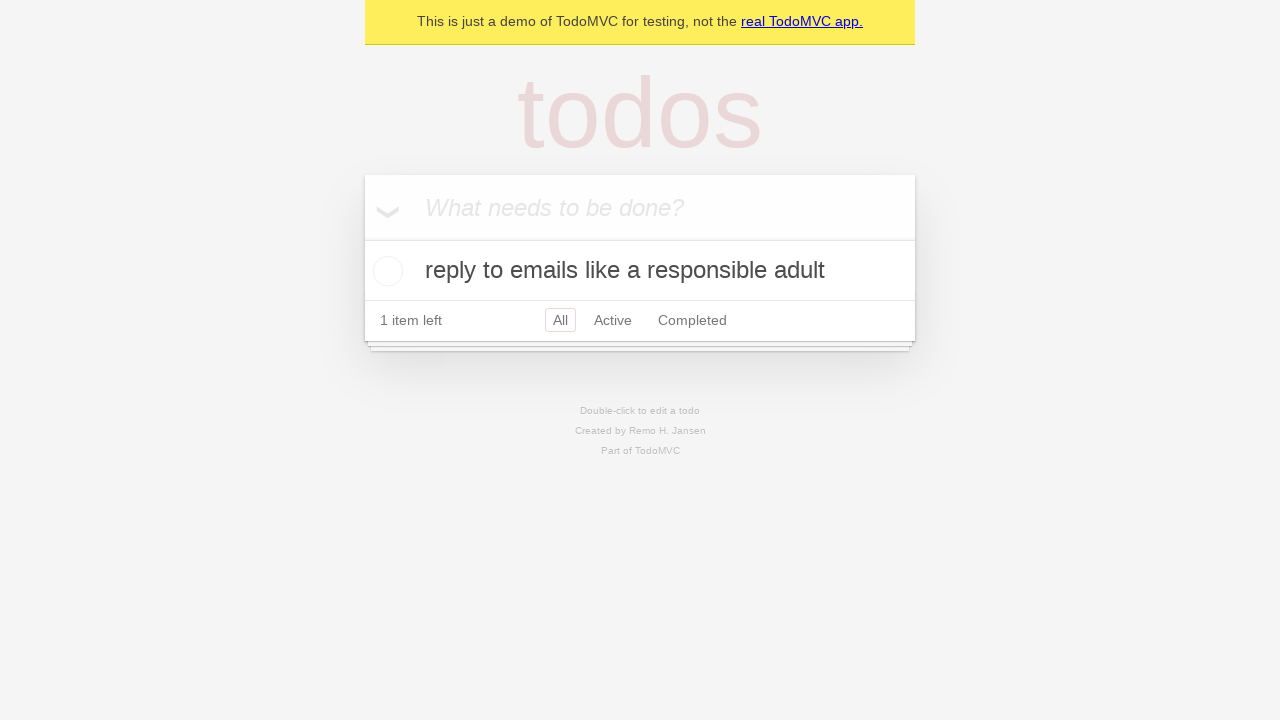

Filled new todo input with second task: 'call mom before she calls again' on .new-todo
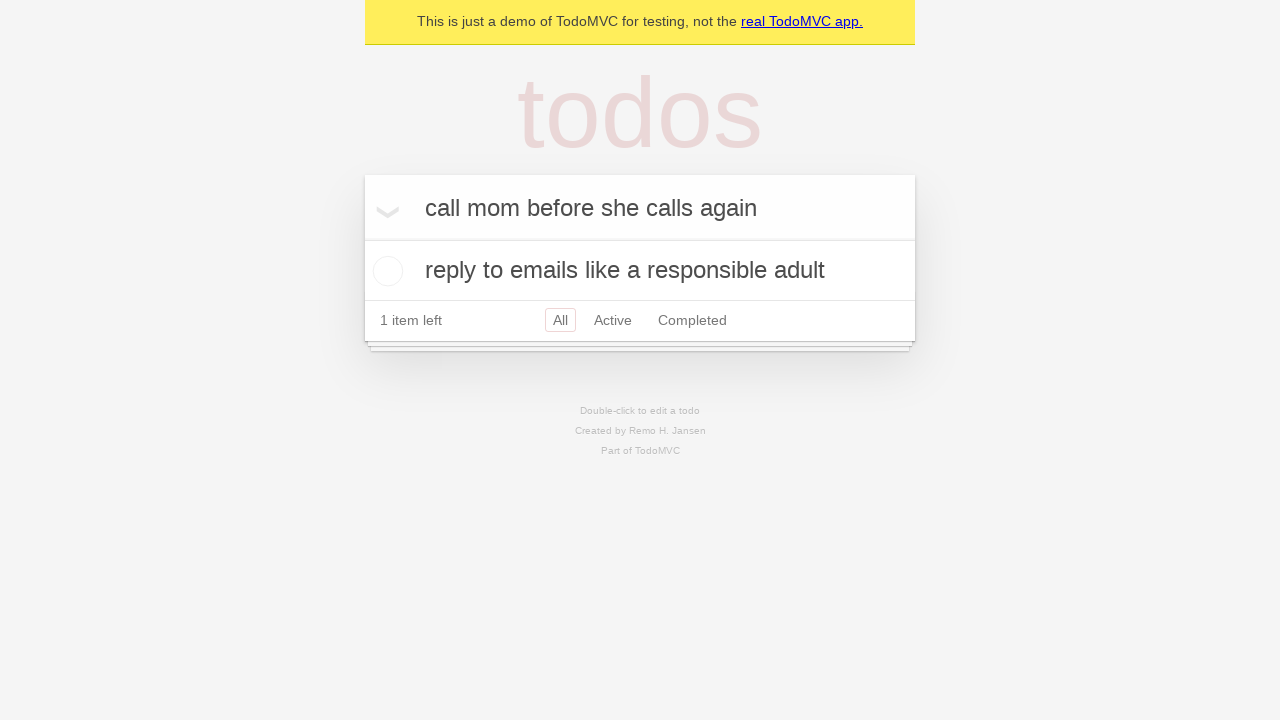

Pressed Enter to add second task on .new-todo
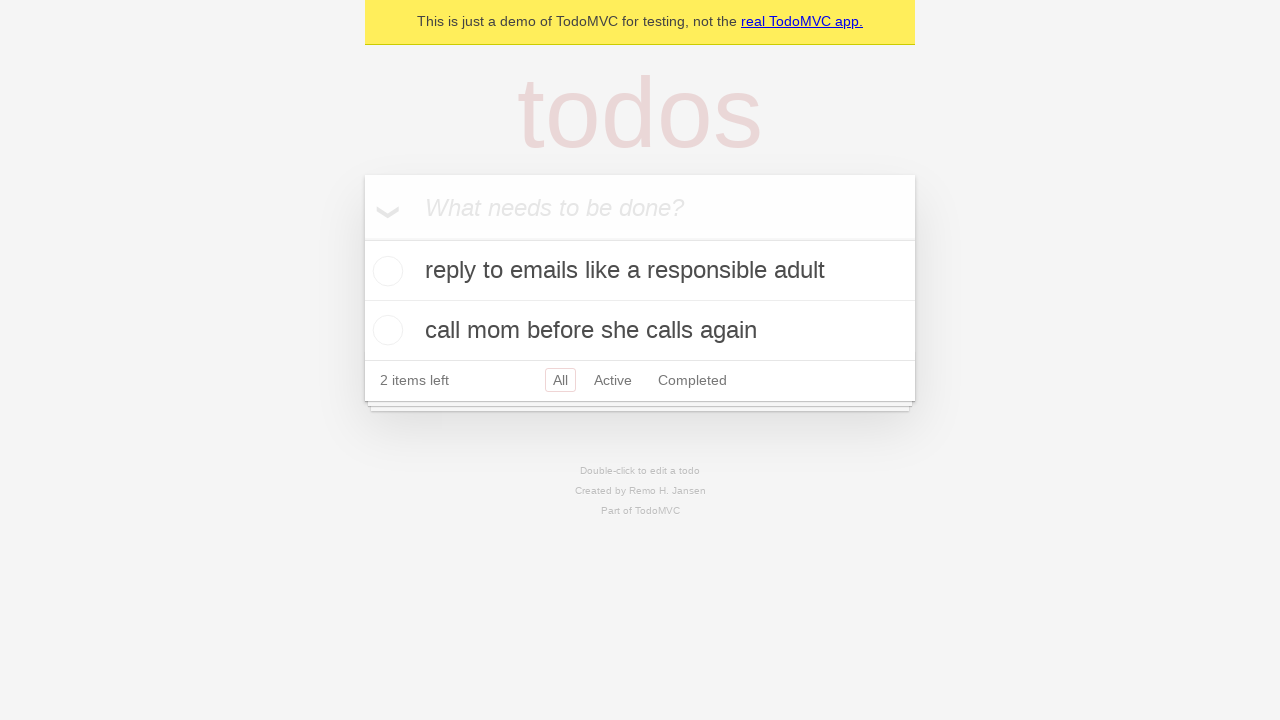

Filled new todo input with third task: 'start sorting the laundry and hope for the best' on .new-todo
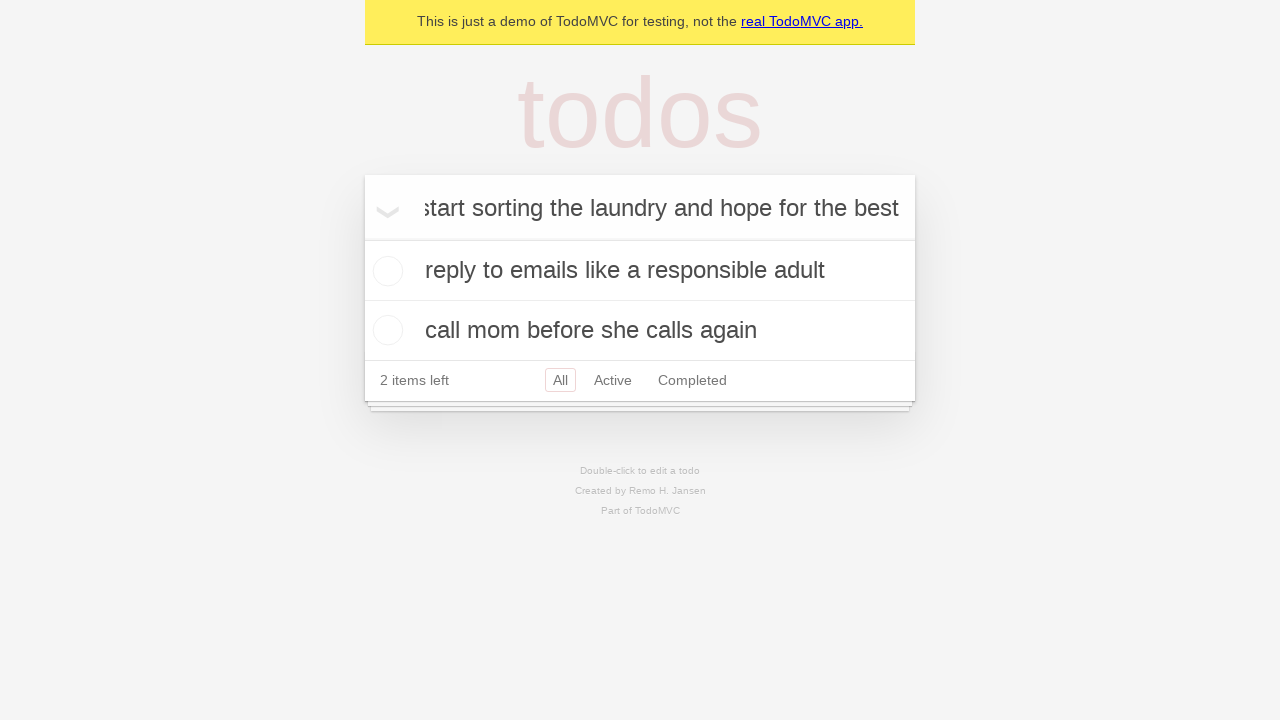

Pressed Enter to add third task on .new-todo
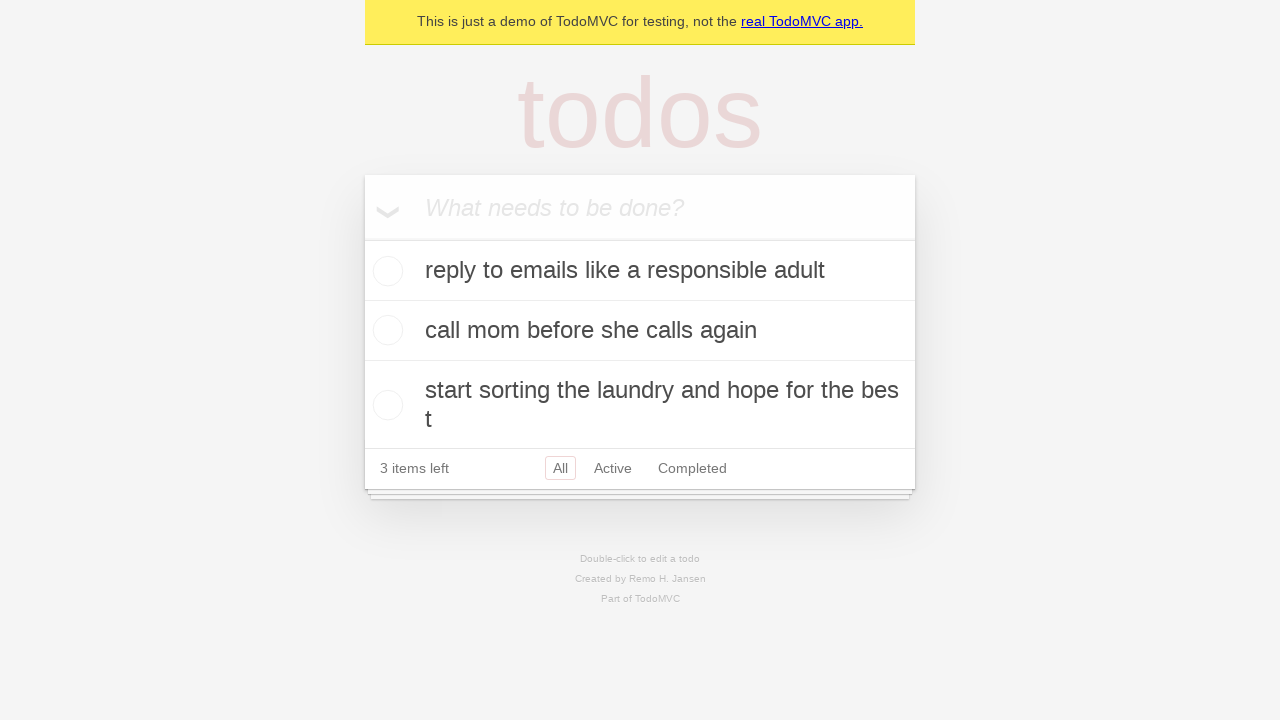

Clicked toggle checkbox to complete the second task at (385, 330) on .todo-list li >> nth=1 >> .toggle
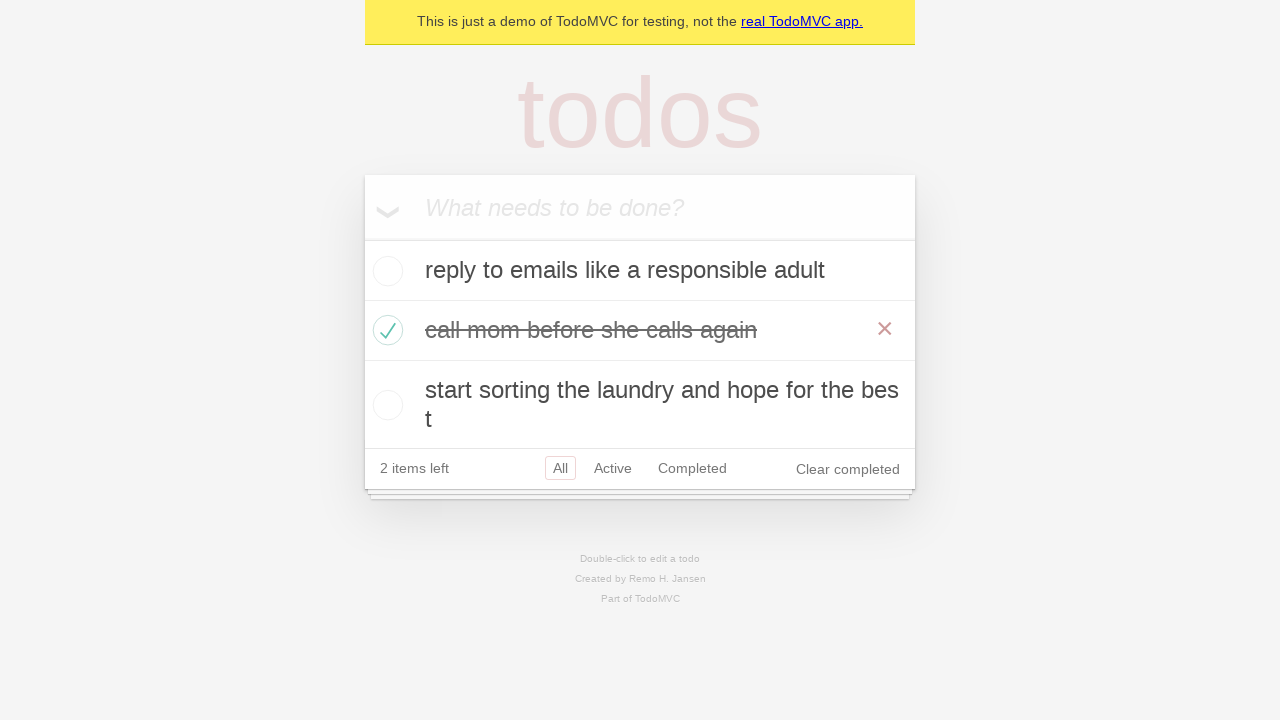

Waited for todo list items to be visible in All filter
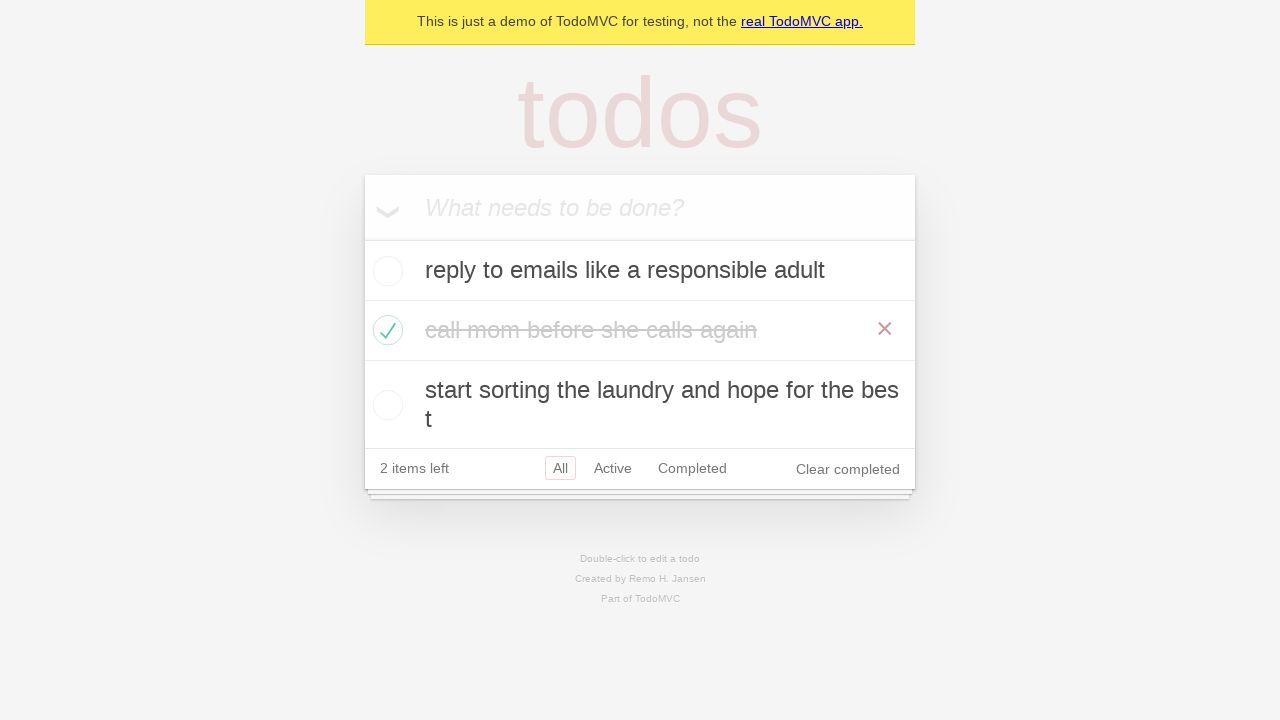

Clicked on Active filter link at (613, 468) on a[href='#/active']
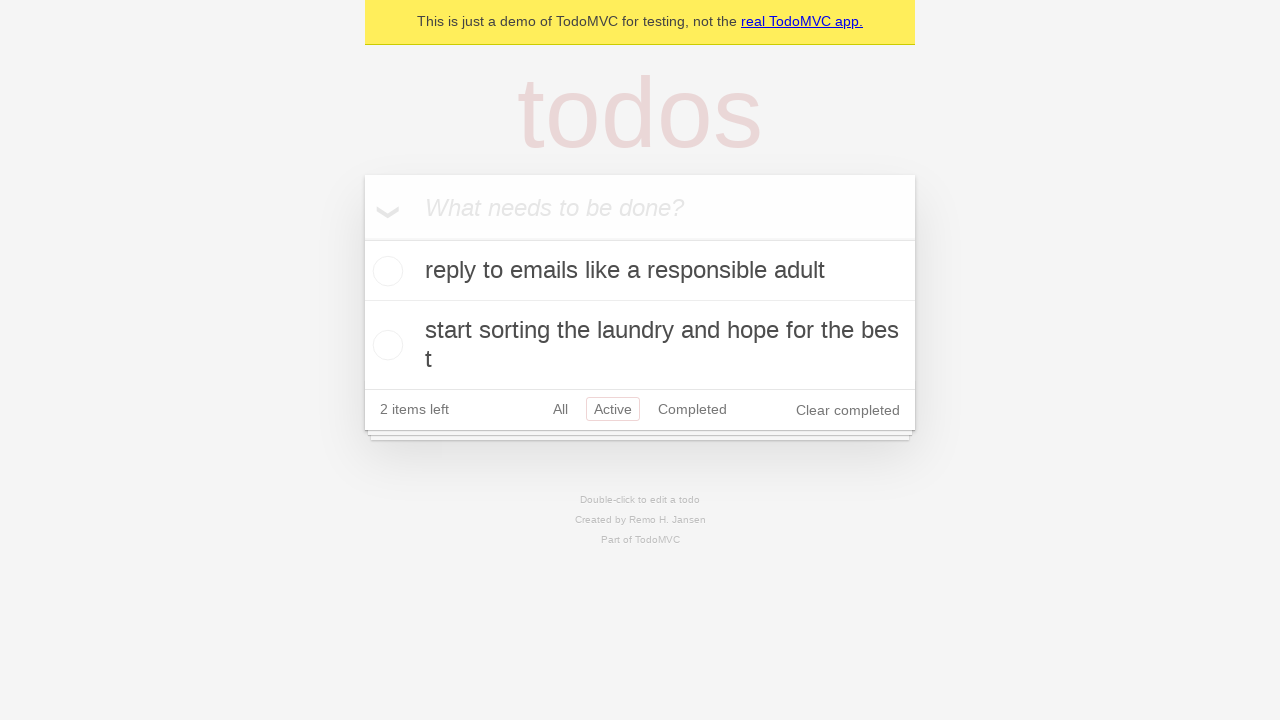

Waited for Active filter to apply
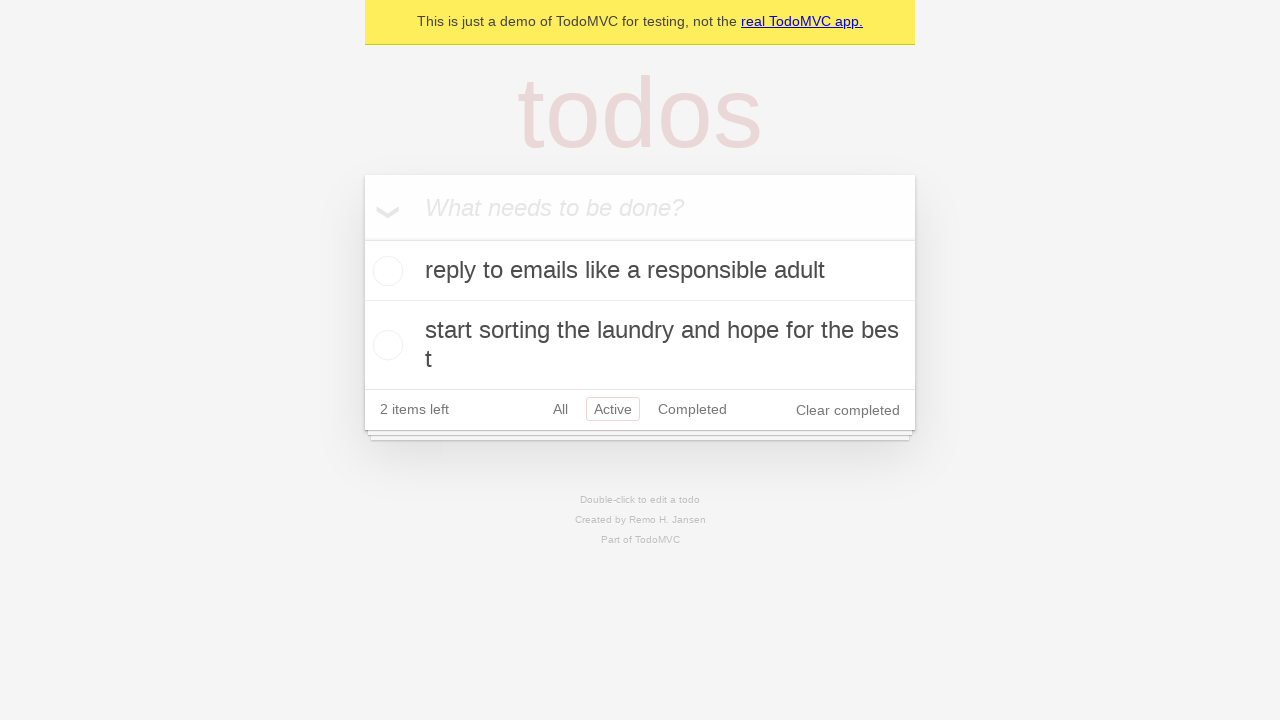

Clicked on Completed filter link at (692, 409) on a[href='#/completed']
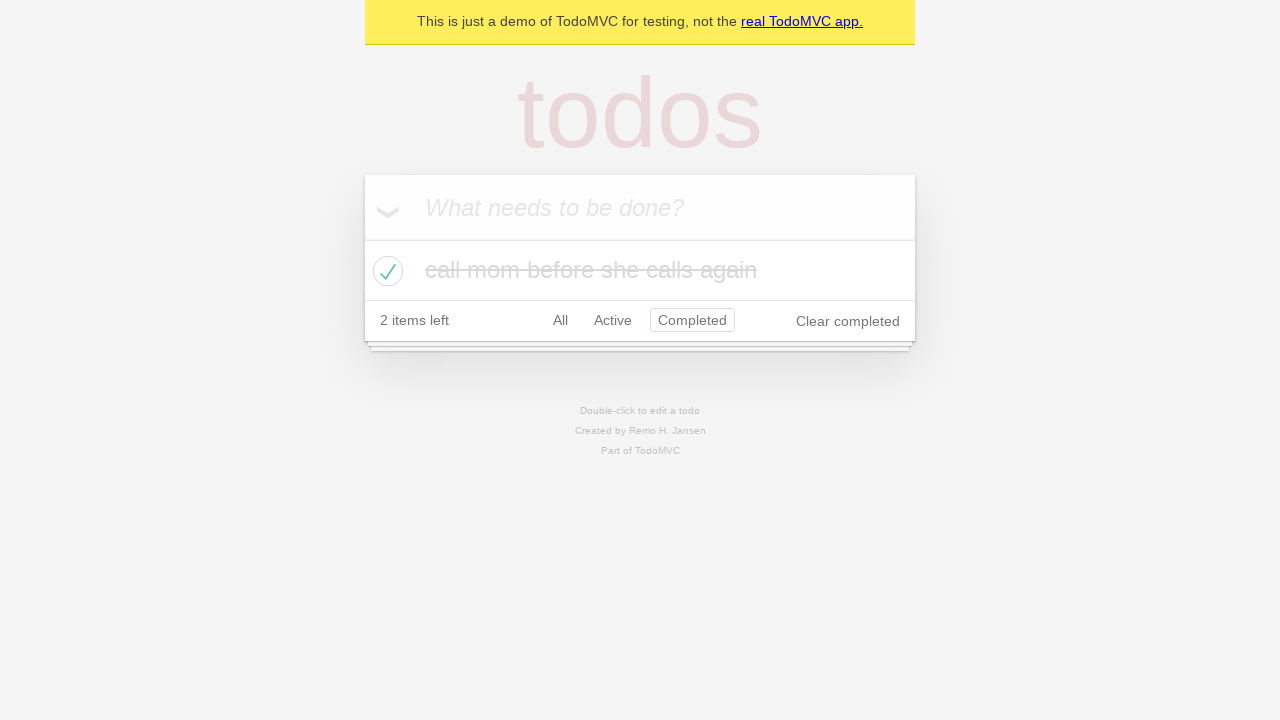

Waited for Completed filter to apply
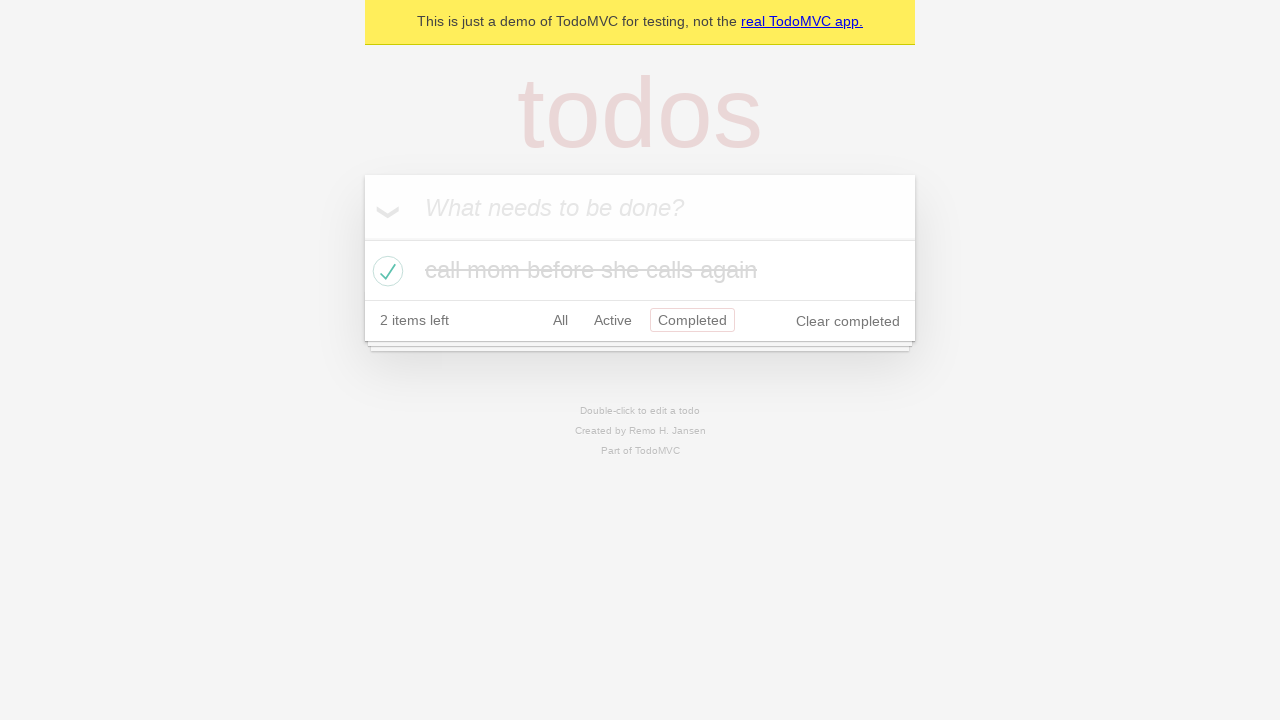

Navigated back using browser back button to Active filter
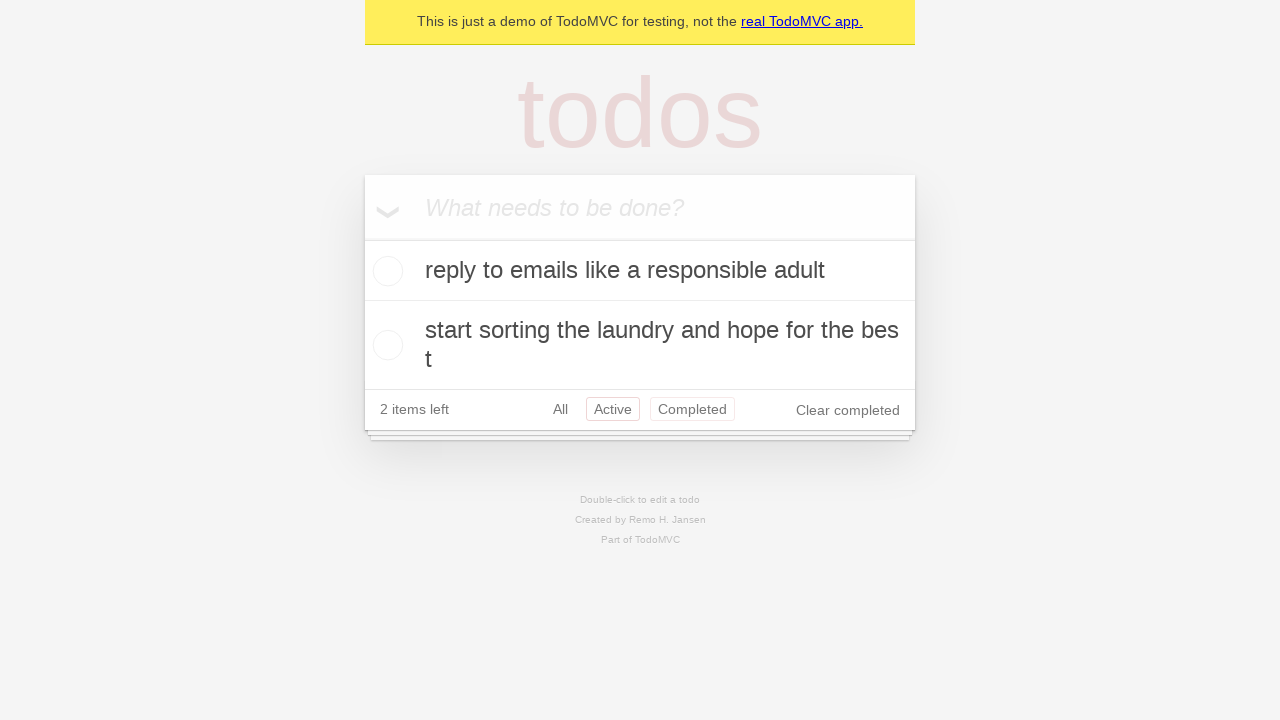

Waited for back navigation to Active filter to complete
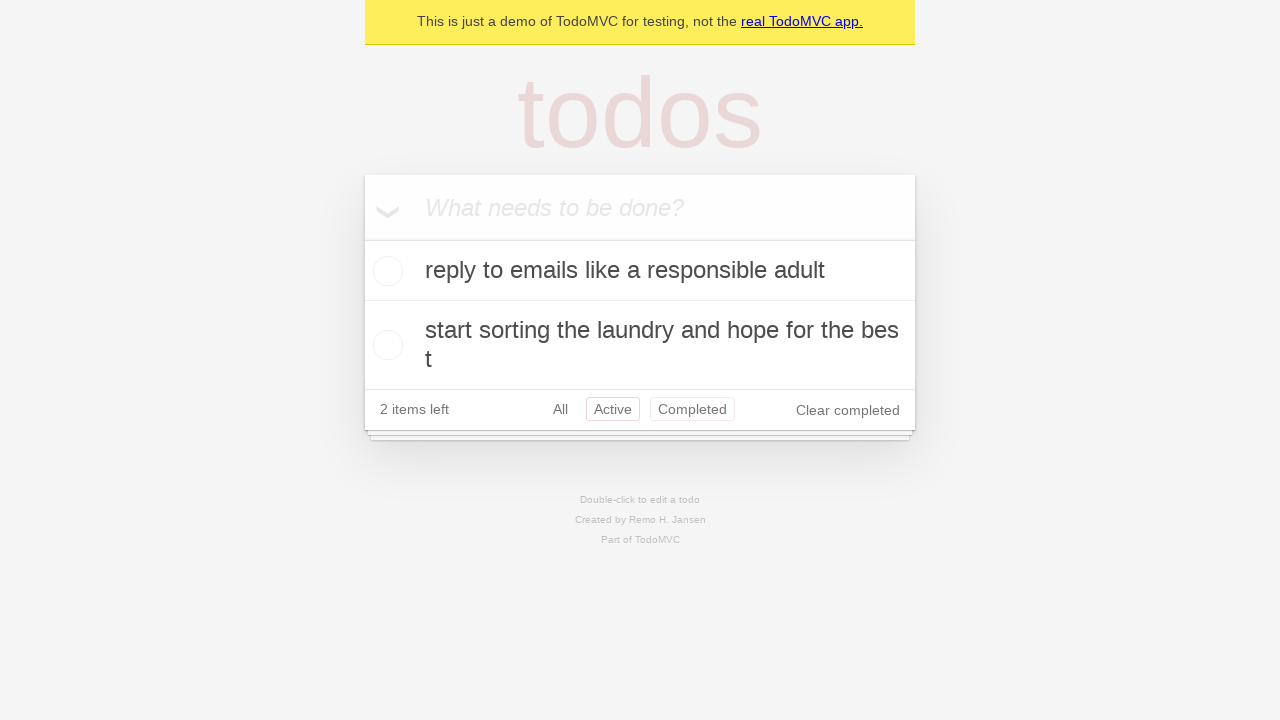

Navigated back using browser back button to All filter
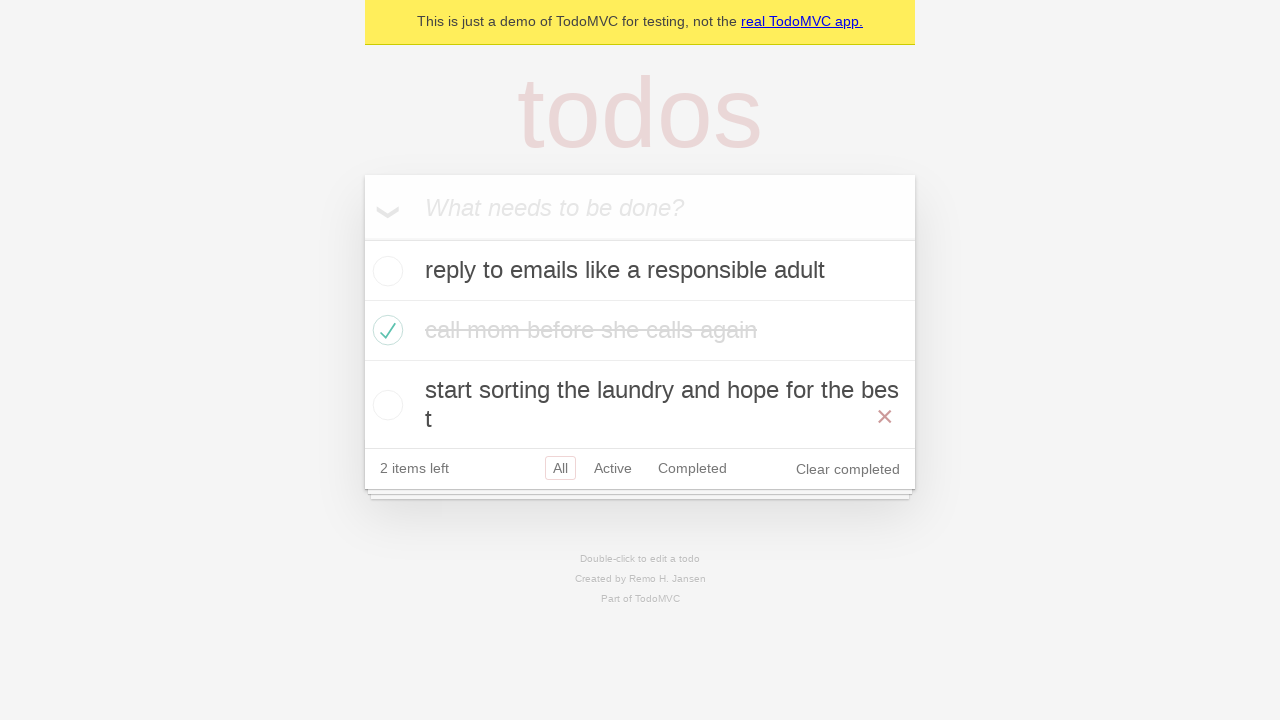

Waited for back navigation to All filter to complete
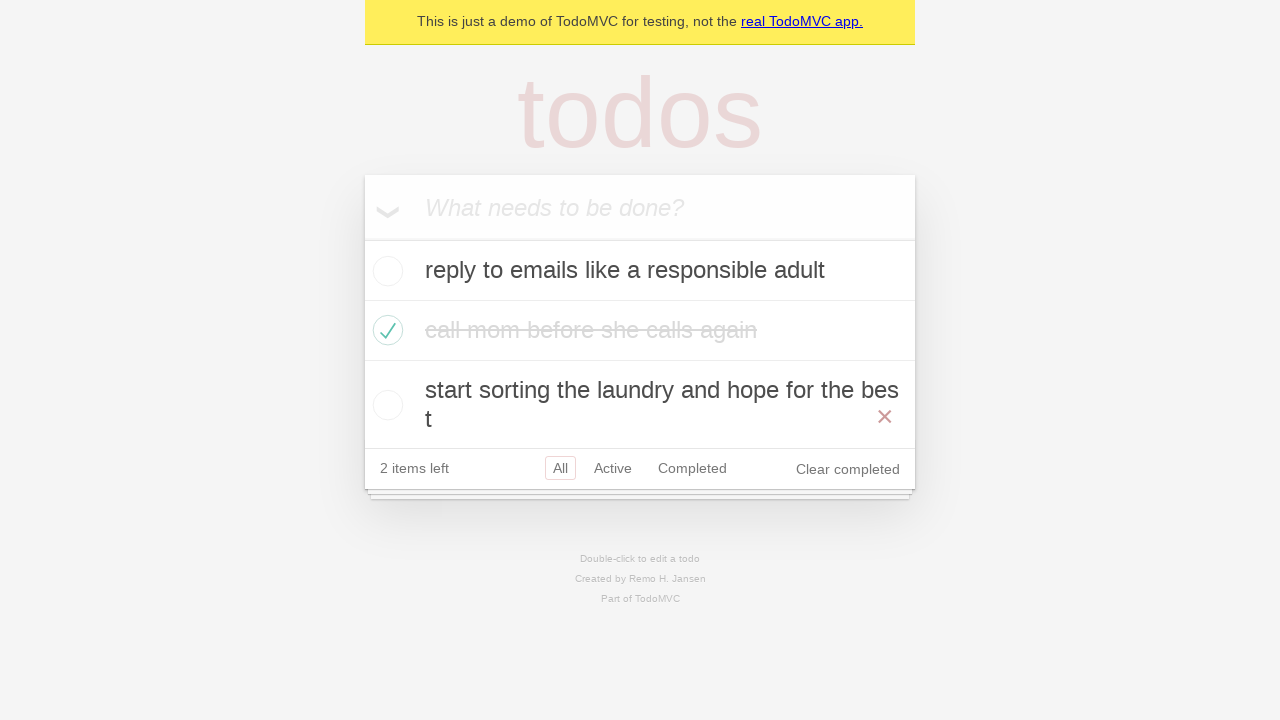

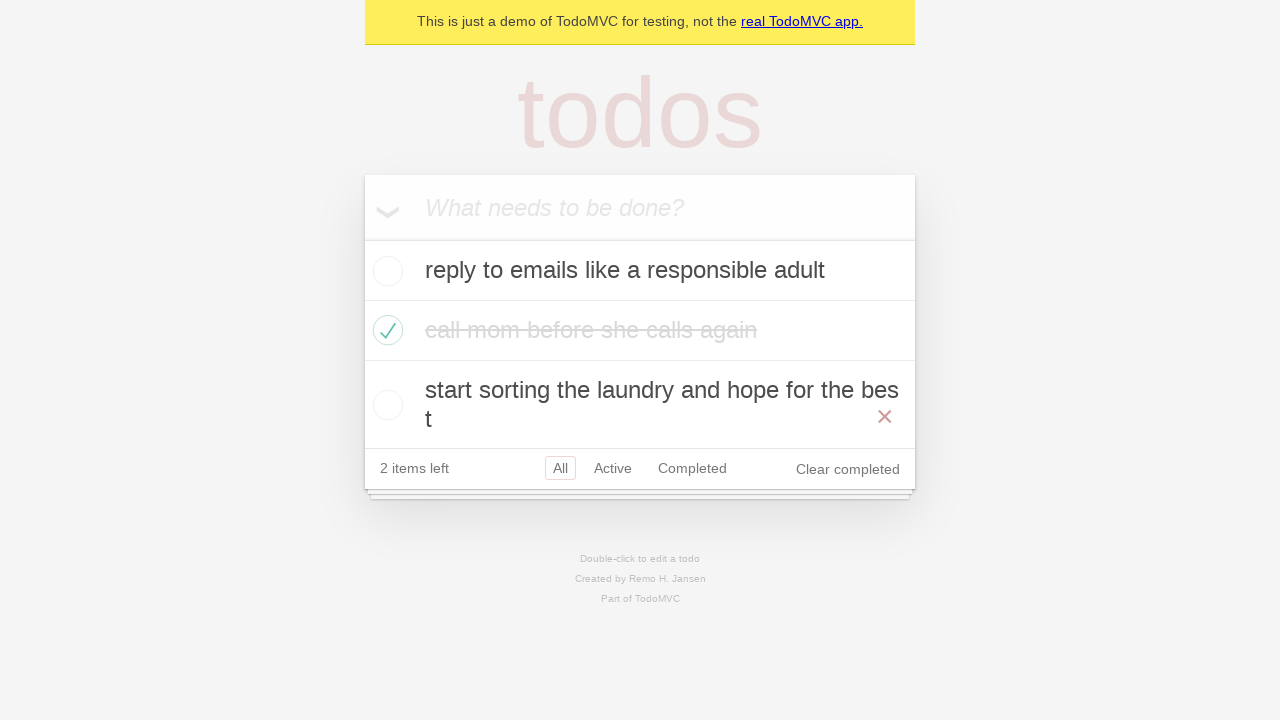